Tests the autocomplete suggestion field by typing a country name

Starting URL: https://rahulshettyacademy.com/AutomationPractice/

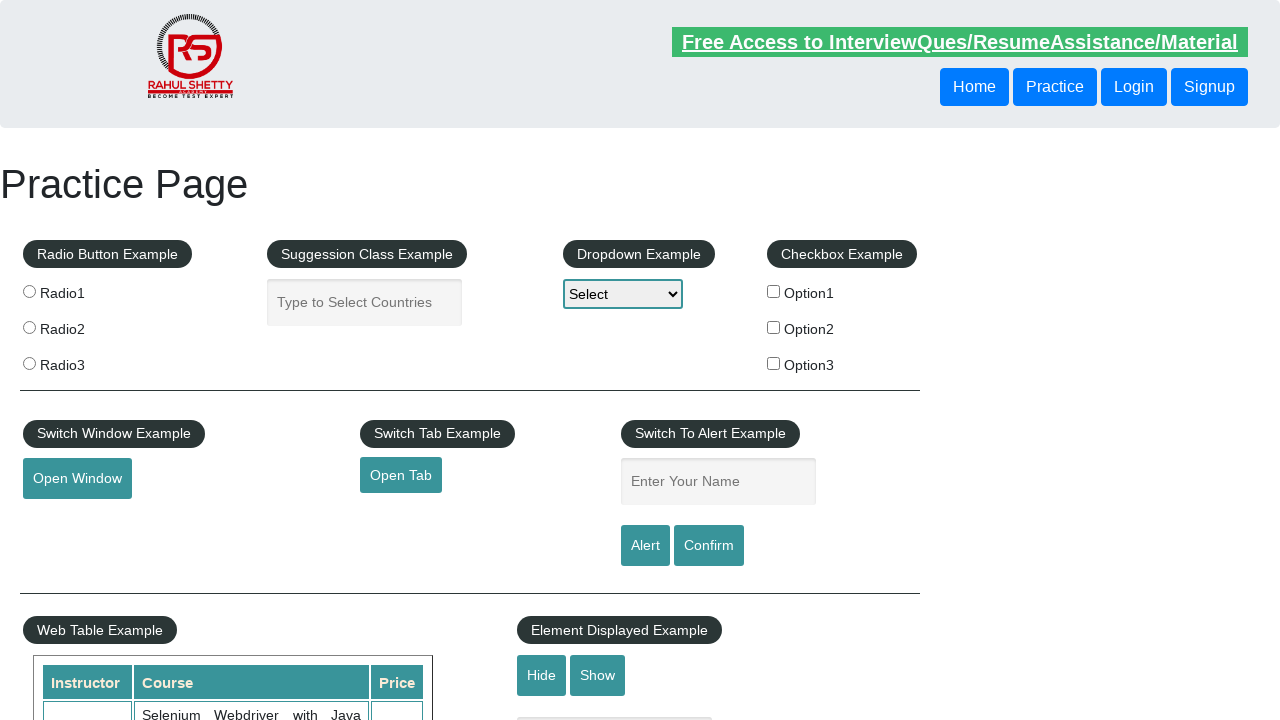

Typed 'unitedKingdom' into the autocomplete suggestion field on #autocomplete
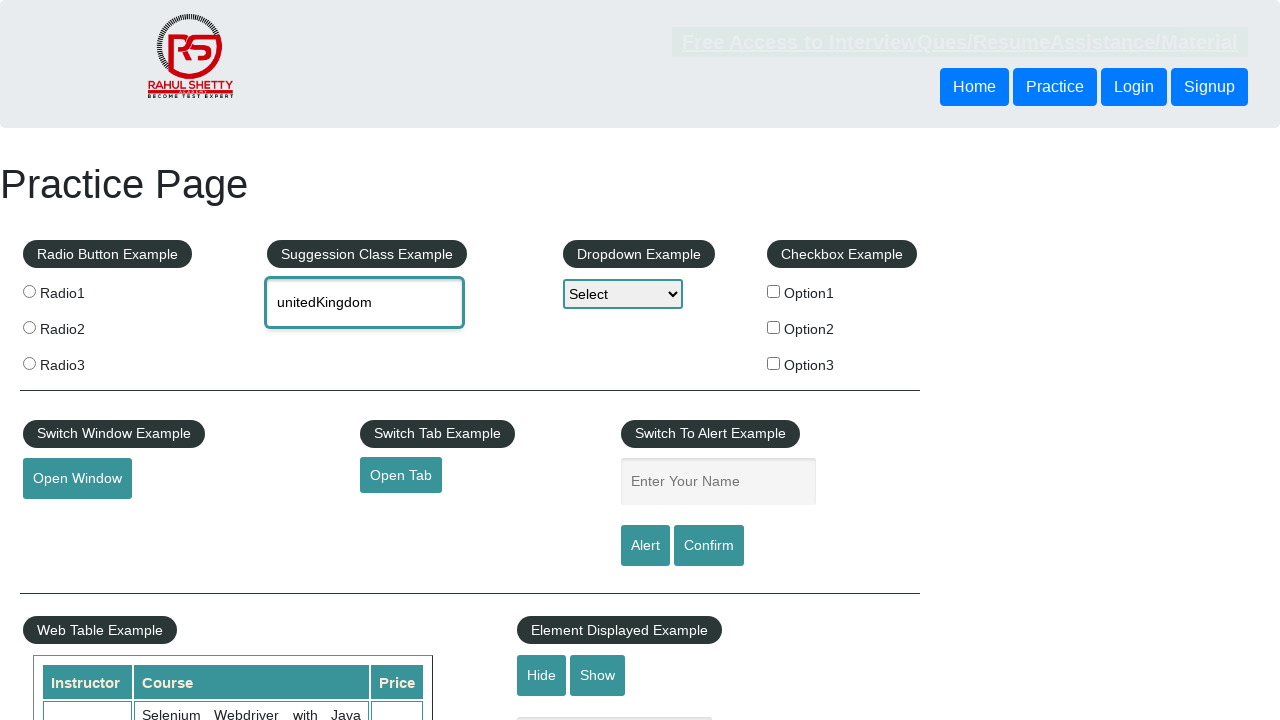

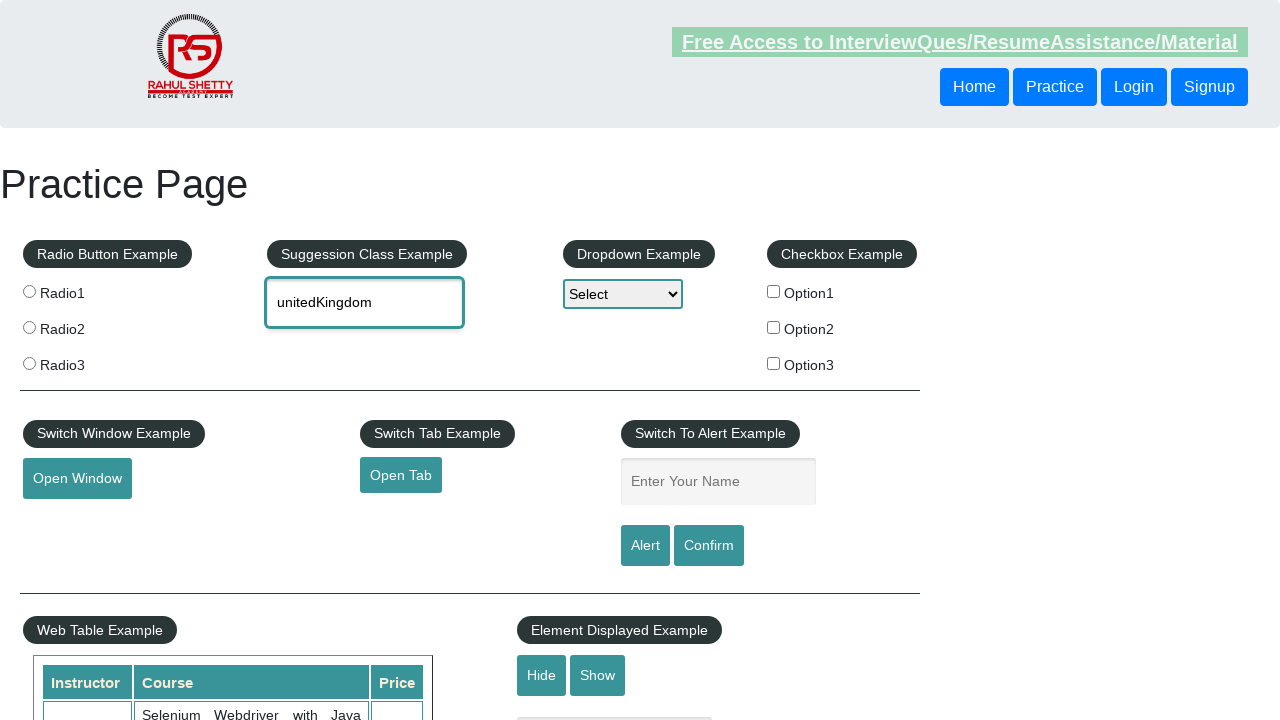